Navigates to login page and verifies the label text for Username and Password fields

Starting URL: https://the-internet.herokuapp.com/

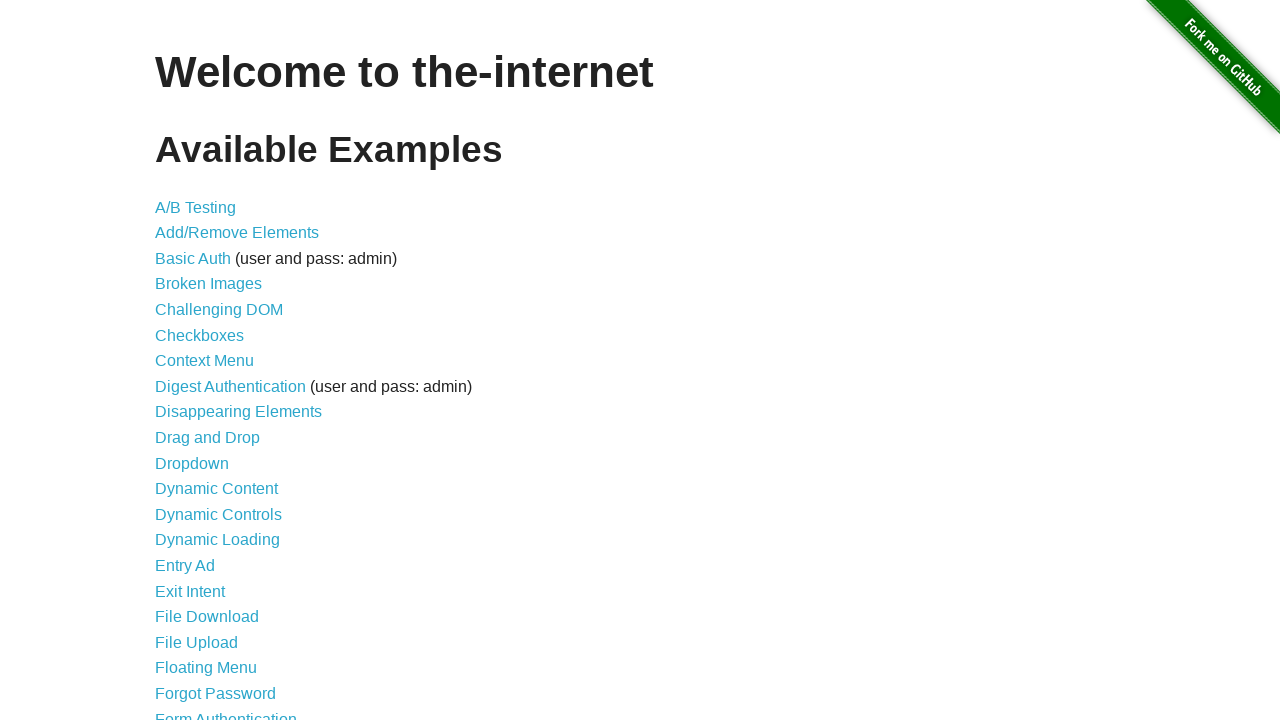

Clicked on Form Authentication link at (226, 712) on text=Form Authentication
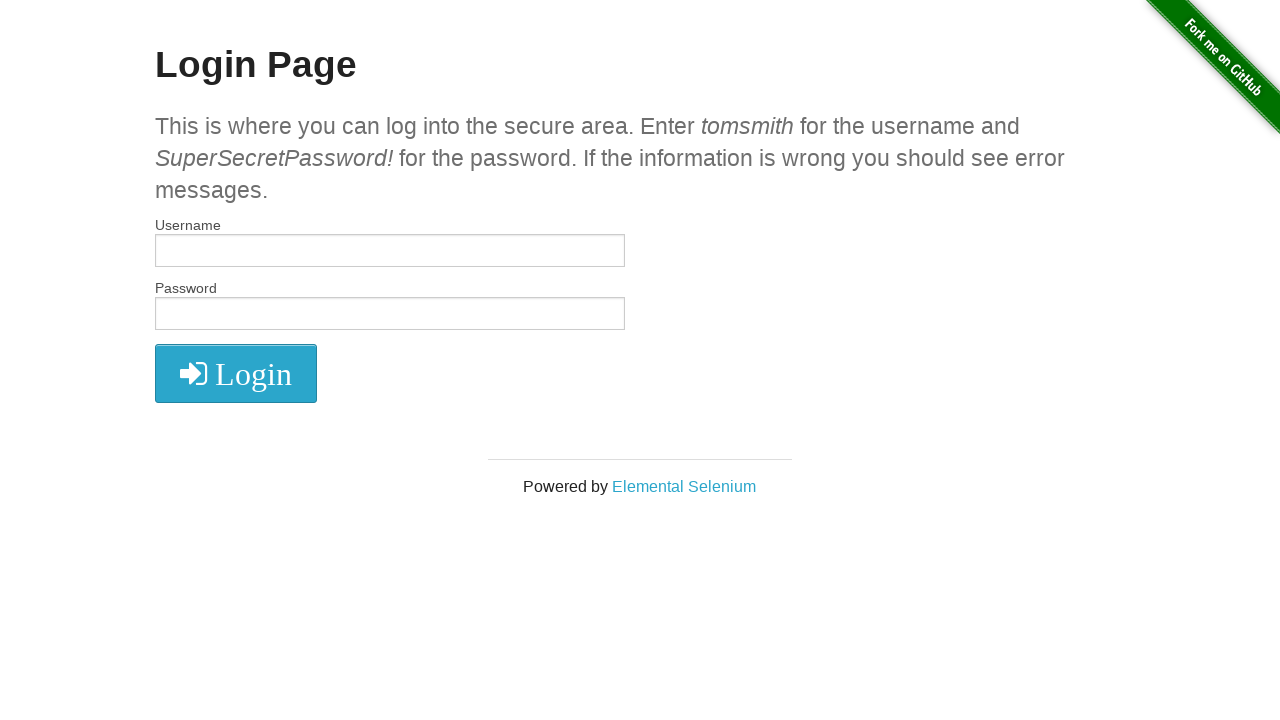

Labels are now visible on the page
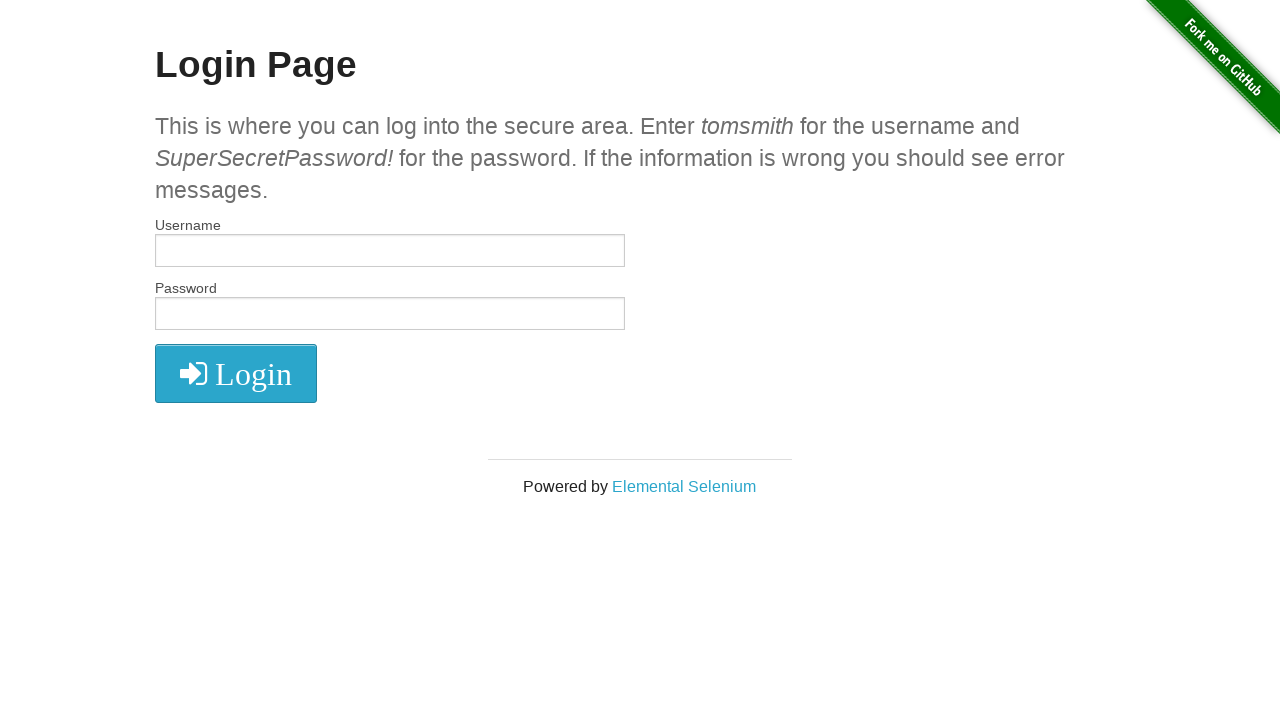

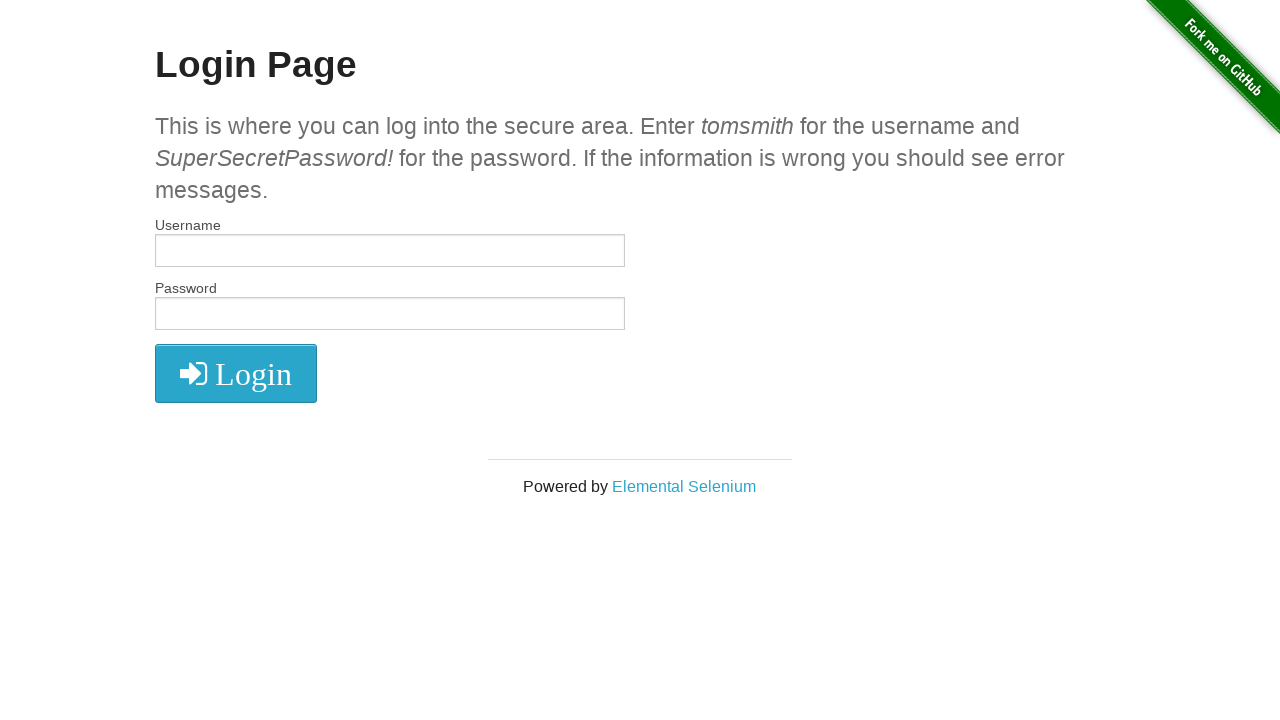